Tests listening to all JS logs by navigating to a test page and clicking a button that triggers a JavaScript log entry

Starting URL: https://www.selenium.dev/selenium/web/bidi/logEntryAdded.html

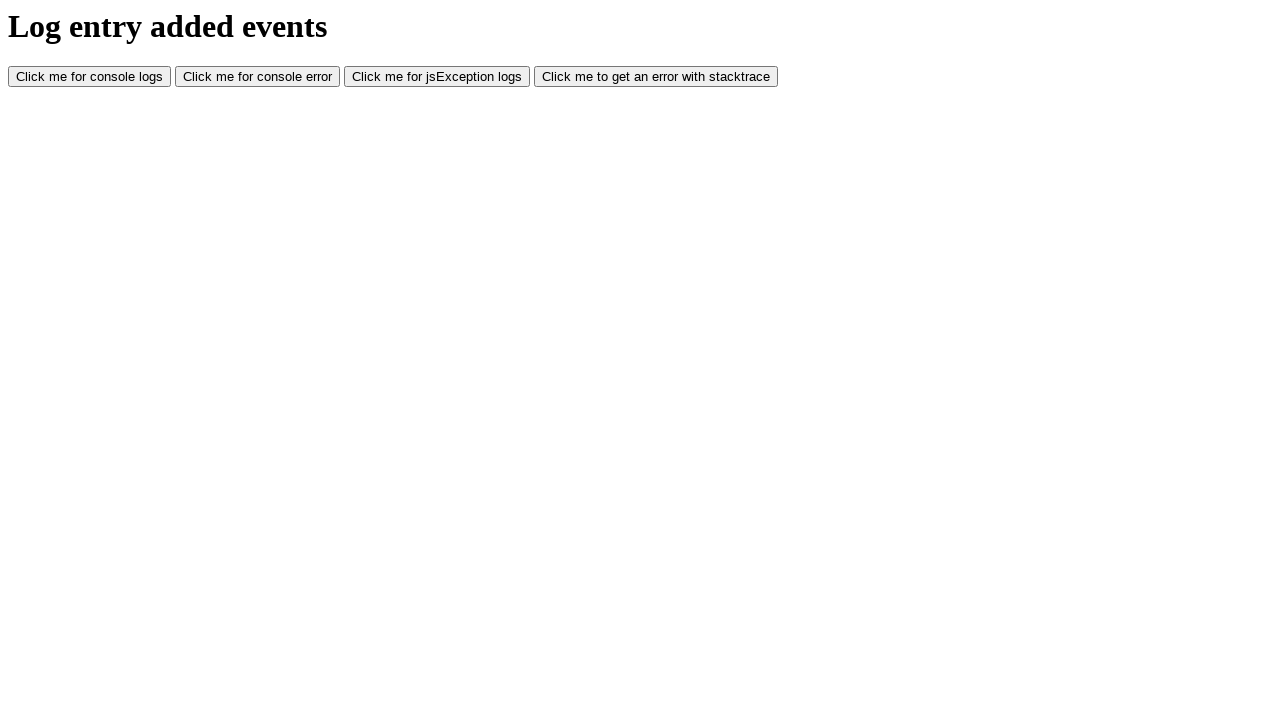

Clicked the JS exception button to trigger a JavaScript log at (437, 77) on #jsException
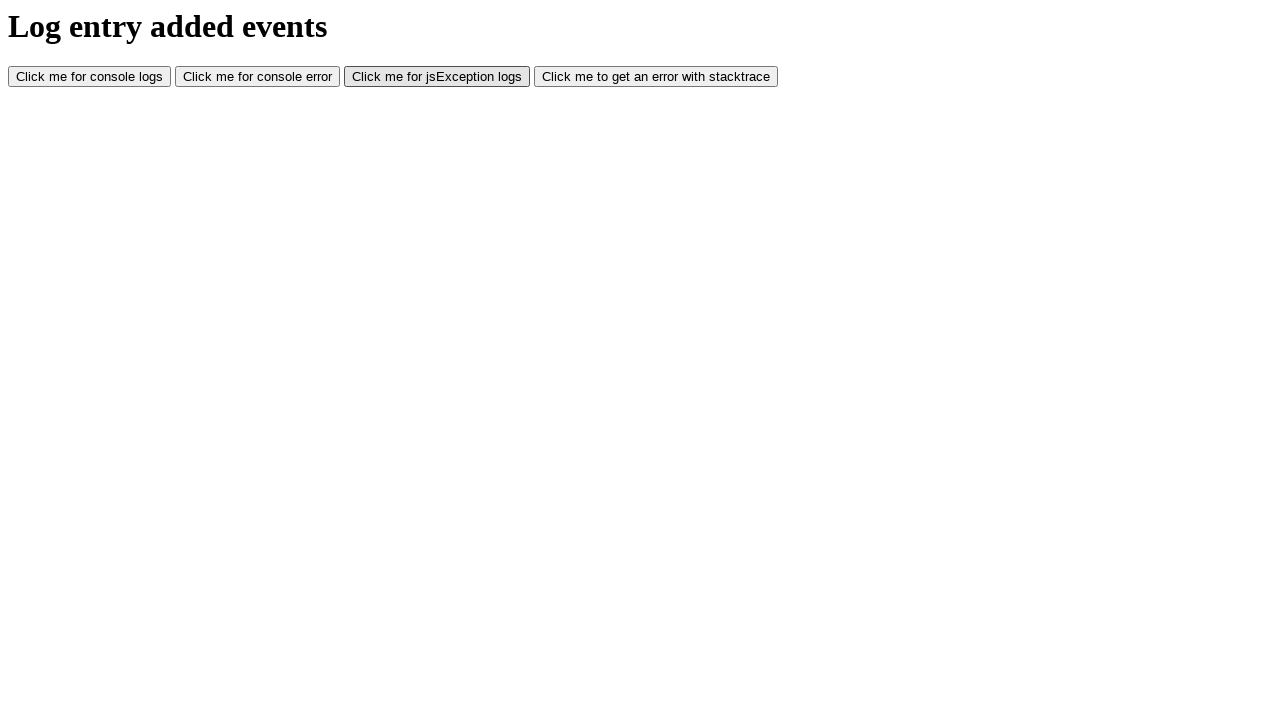

Waited 1 second for the action to complete
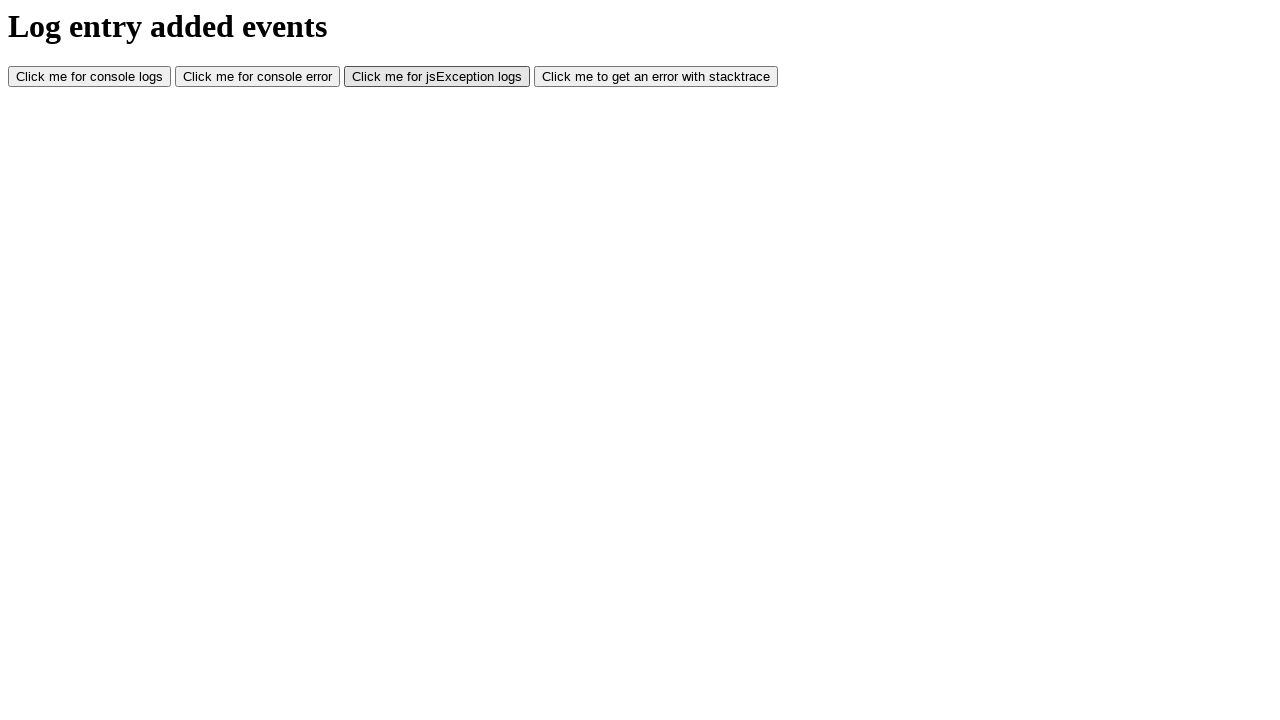

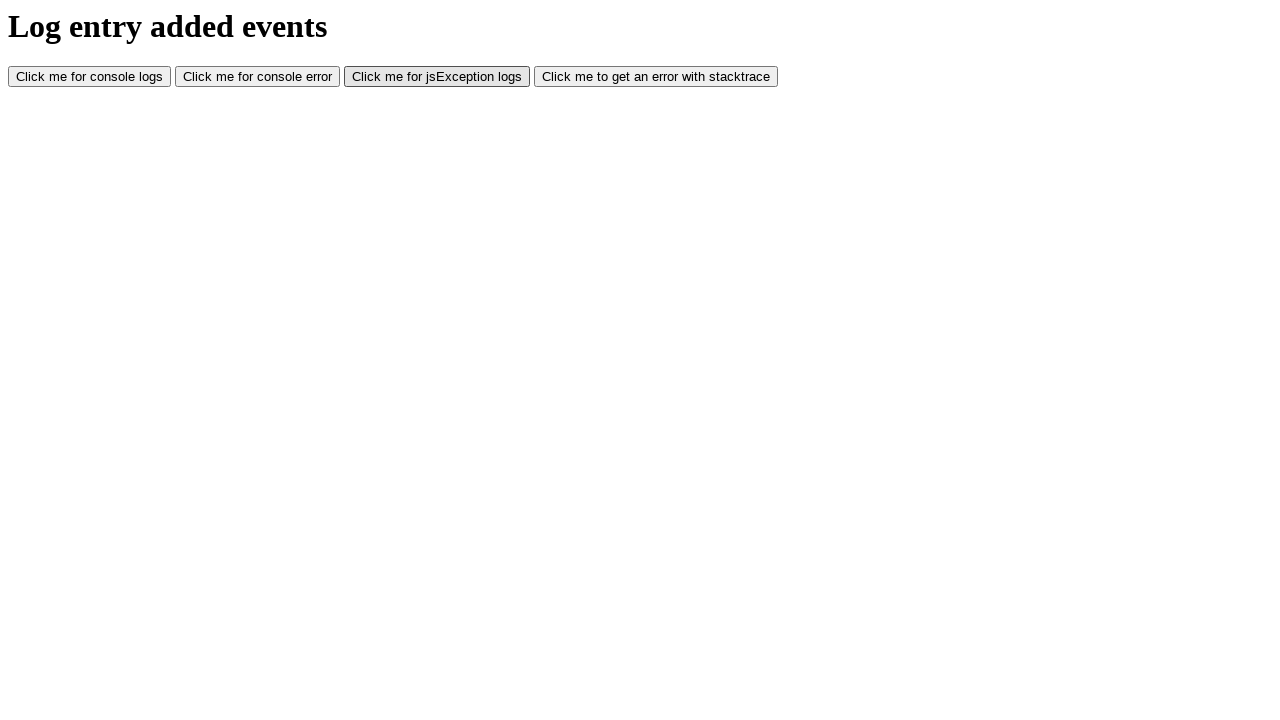